Generates usernames from first and last names in table 1 and compares with actual usernames

Starting URL: http://automationbykrishna.com

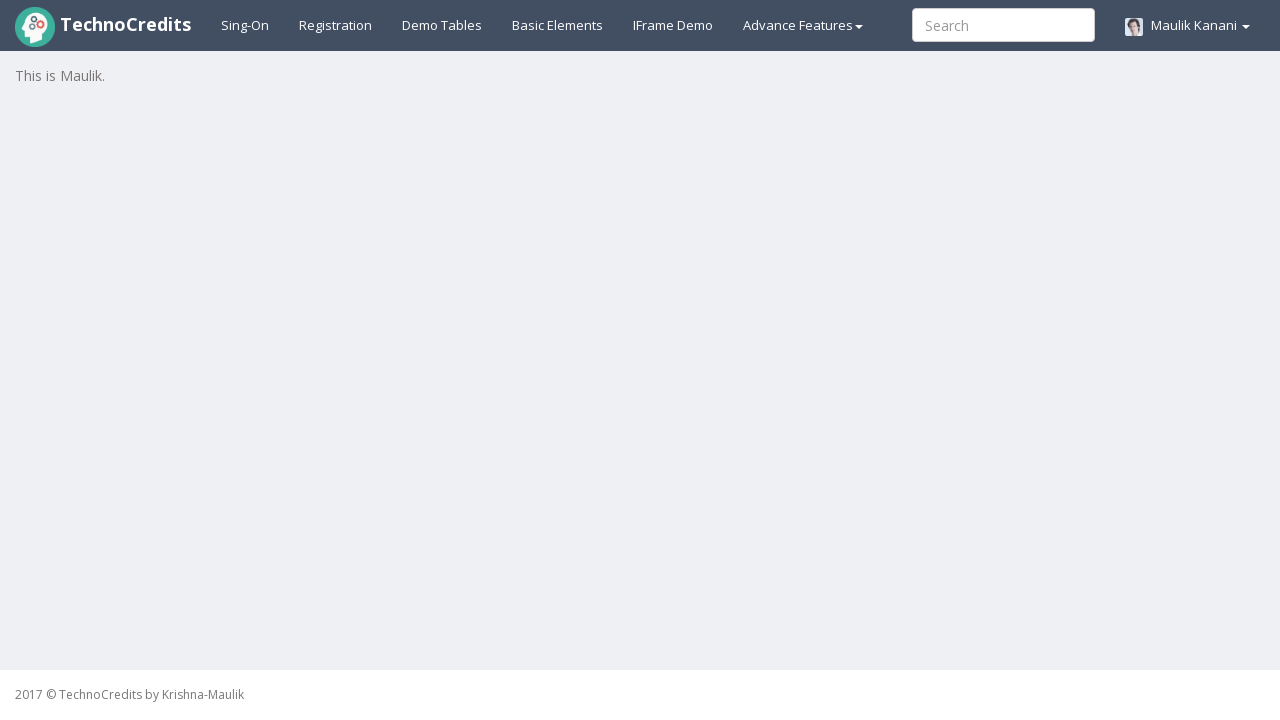

Clicked on Demo Tables tab at (442, 25) on a#demotable
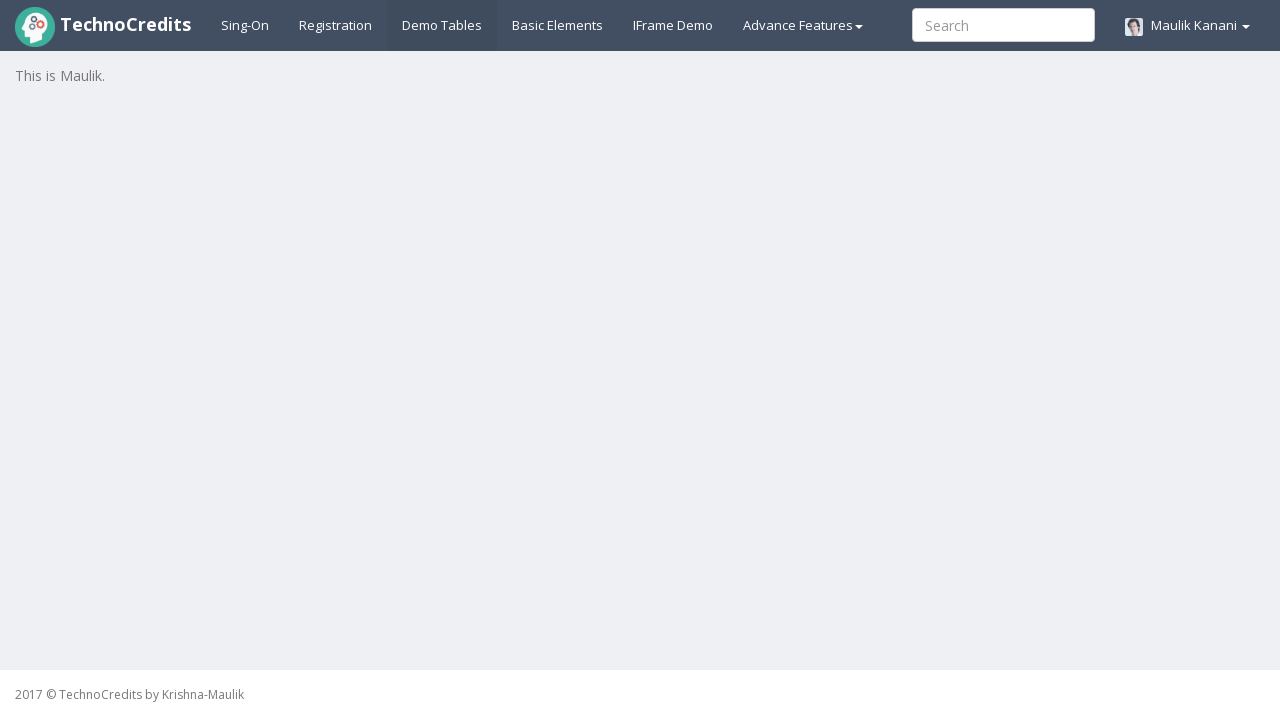

Table #table1 loaded
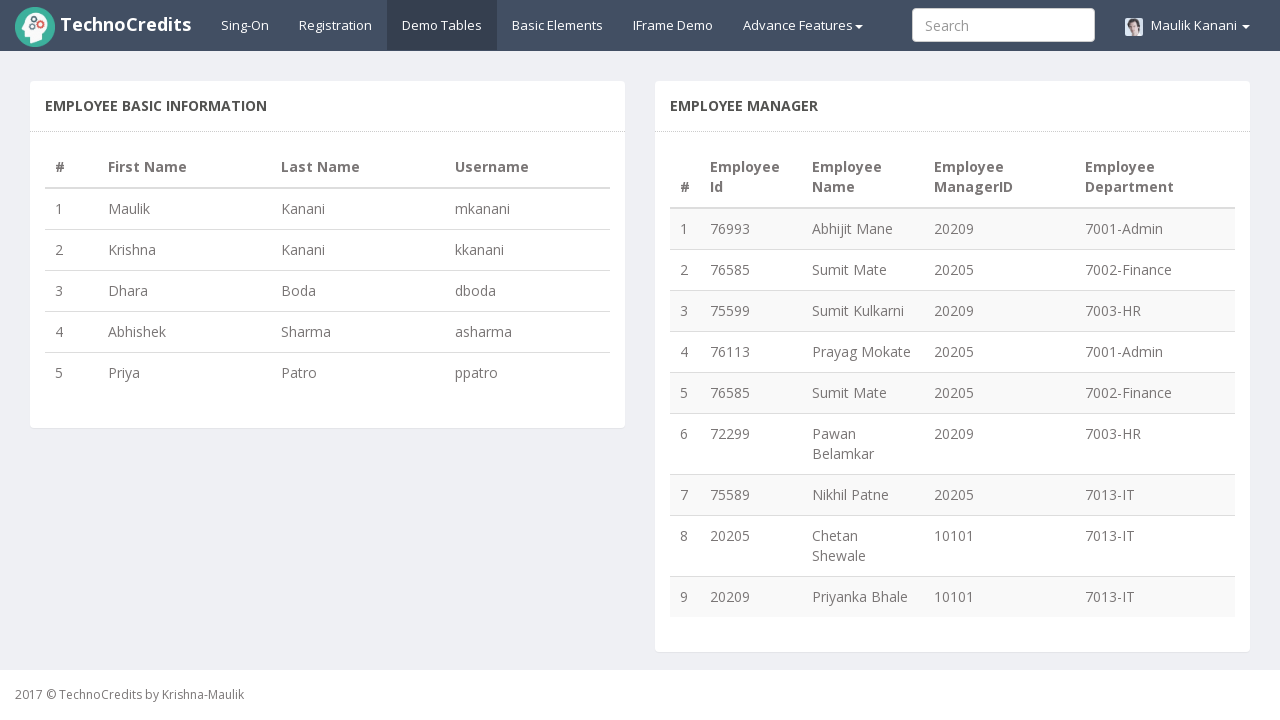

Retrieved table size: 5 rows
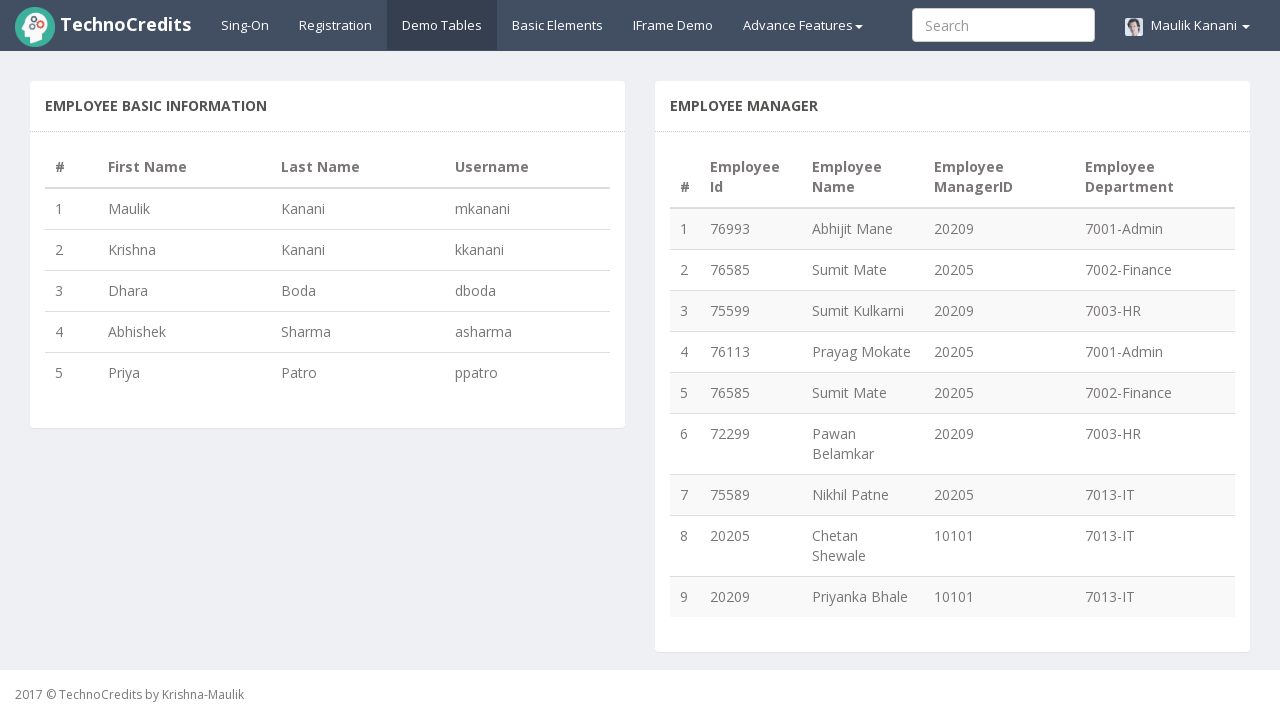

Retrieved first name from row 1: Maulik
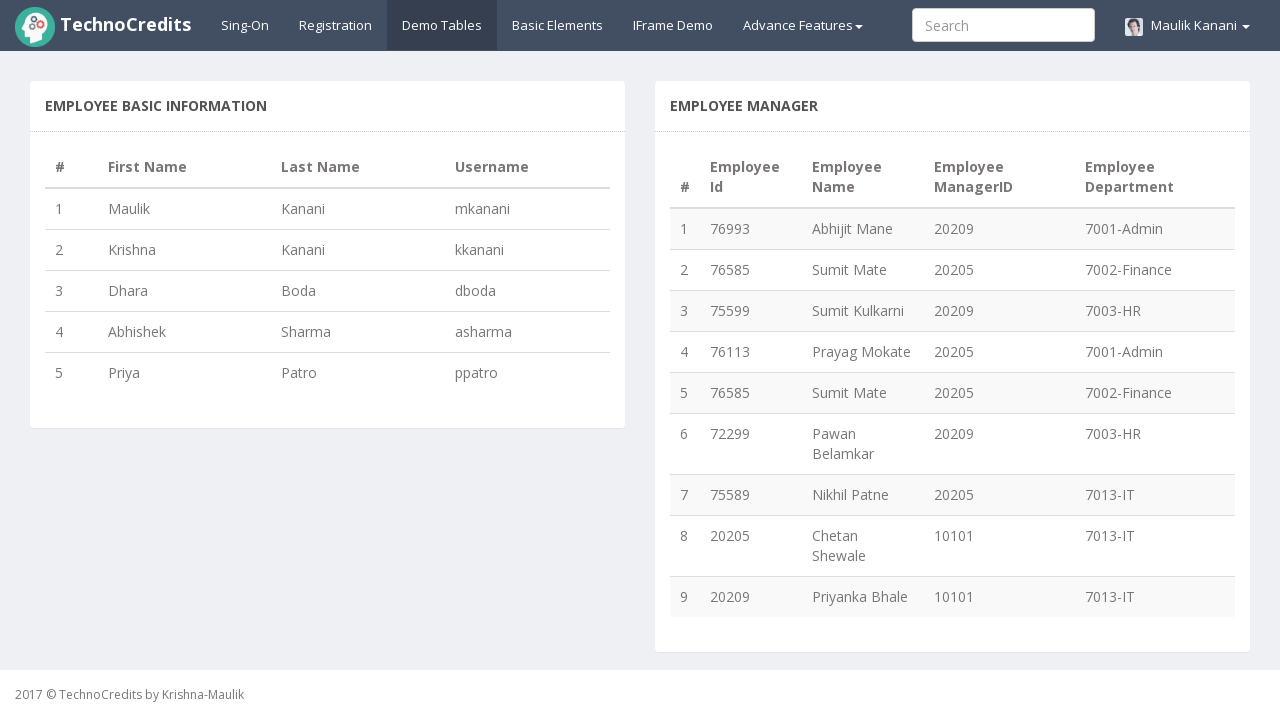

Retrieved last name from row 1: Kanani
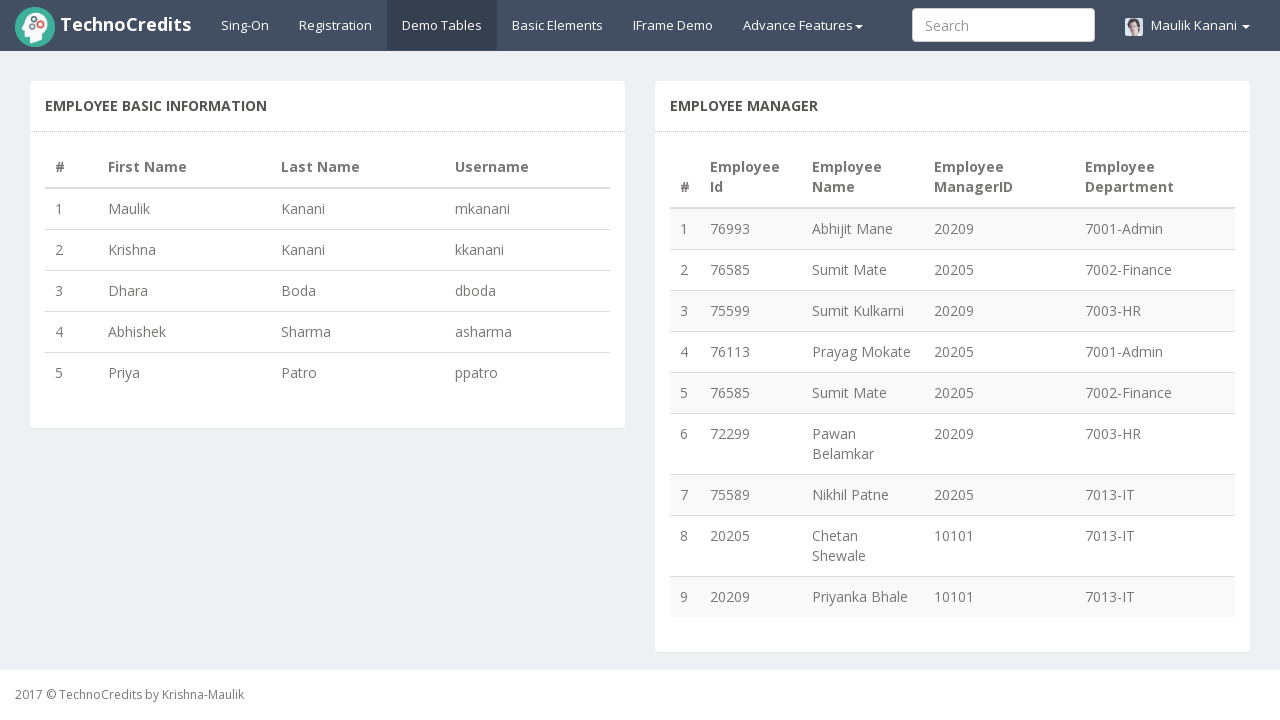

Generated username for row 1: mkanani
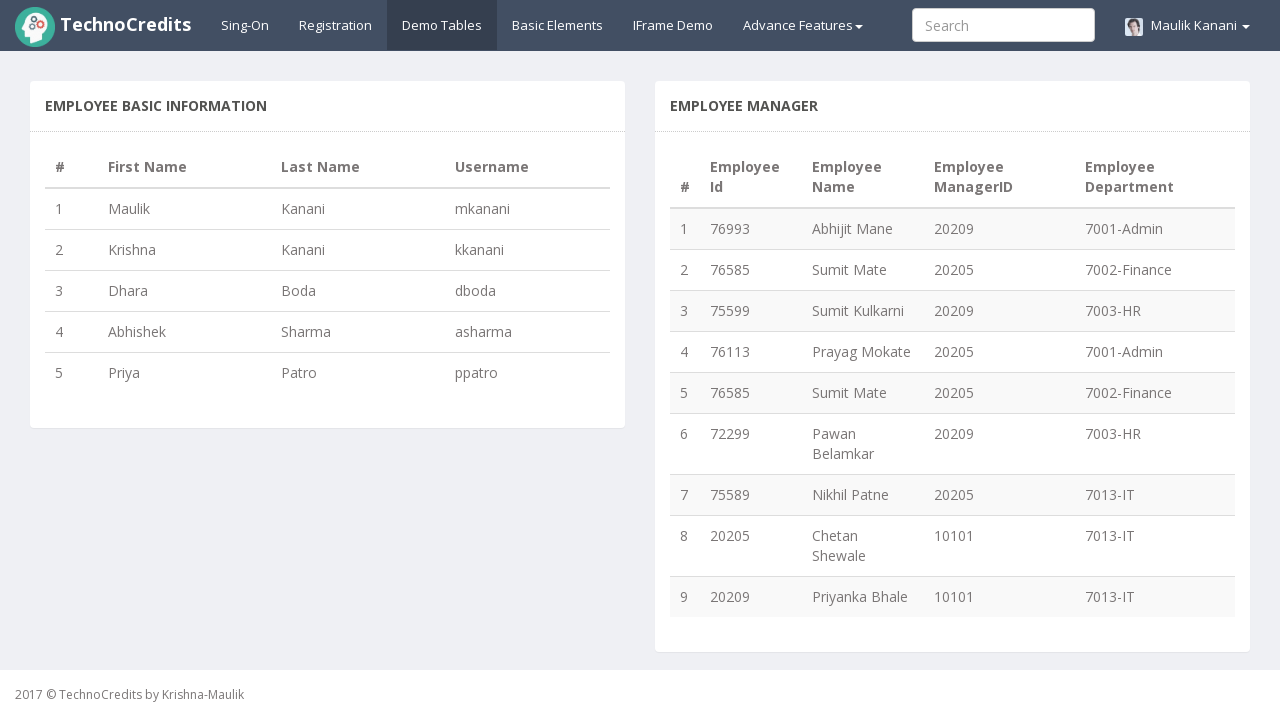

Retrieved first name from row 2: Krishna
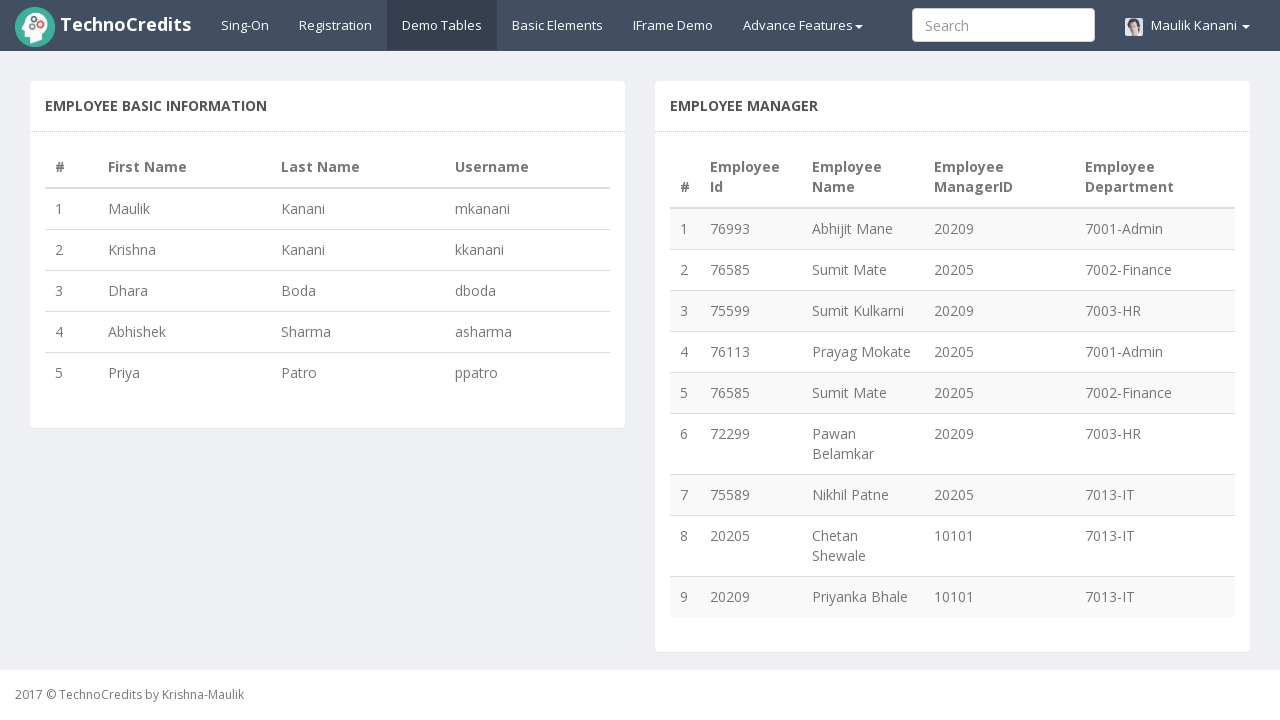

Retrieved last name from row 2: Kanani
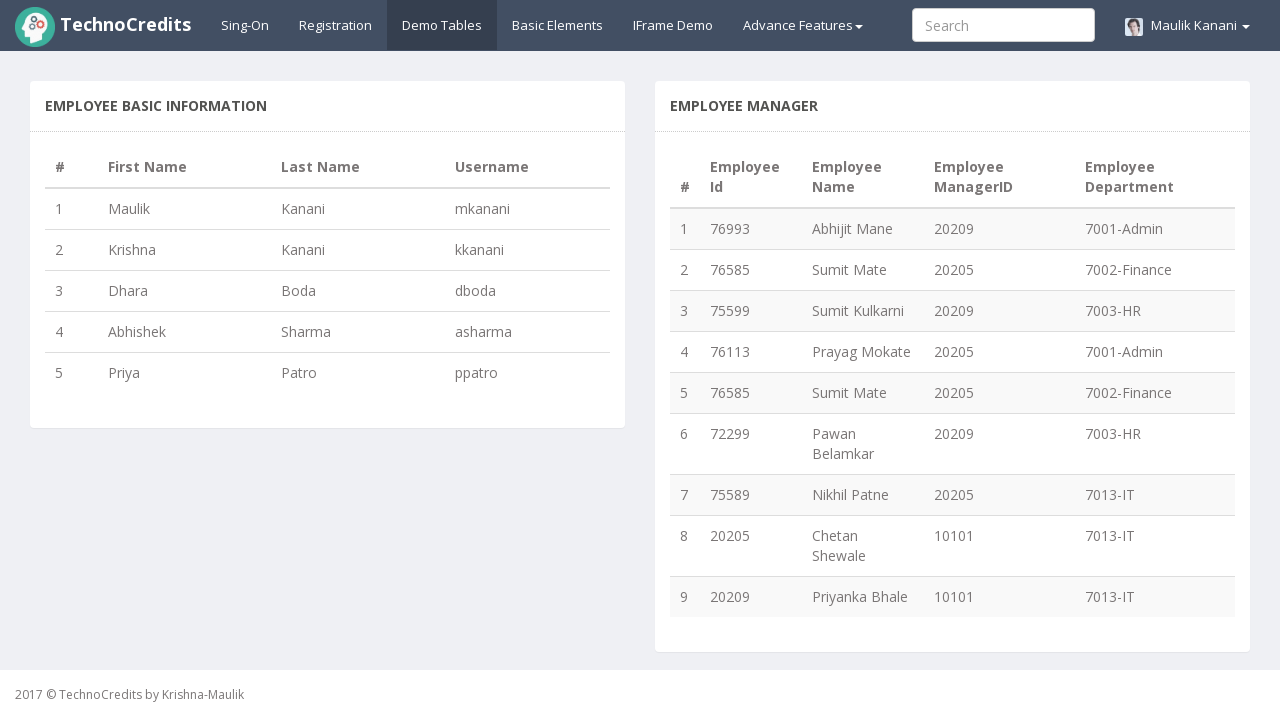

Generated username for row 2: kkanani
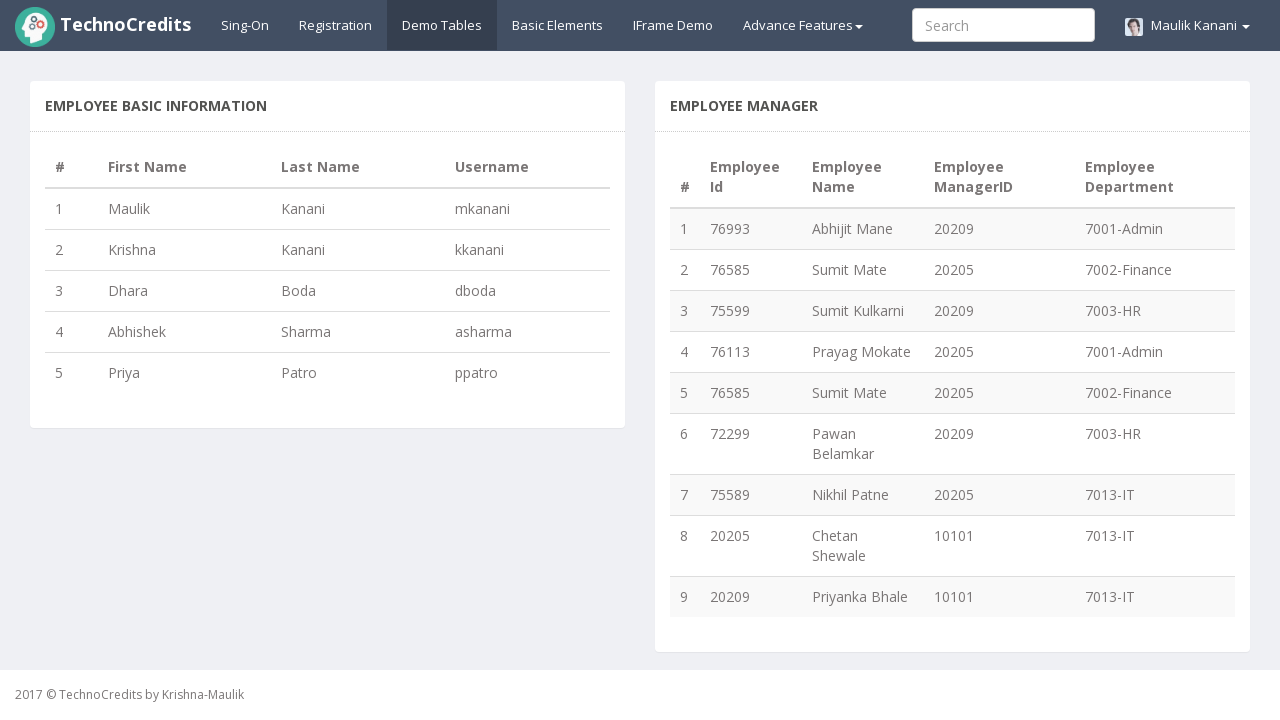

Retrieved first name from row 3: Dhara
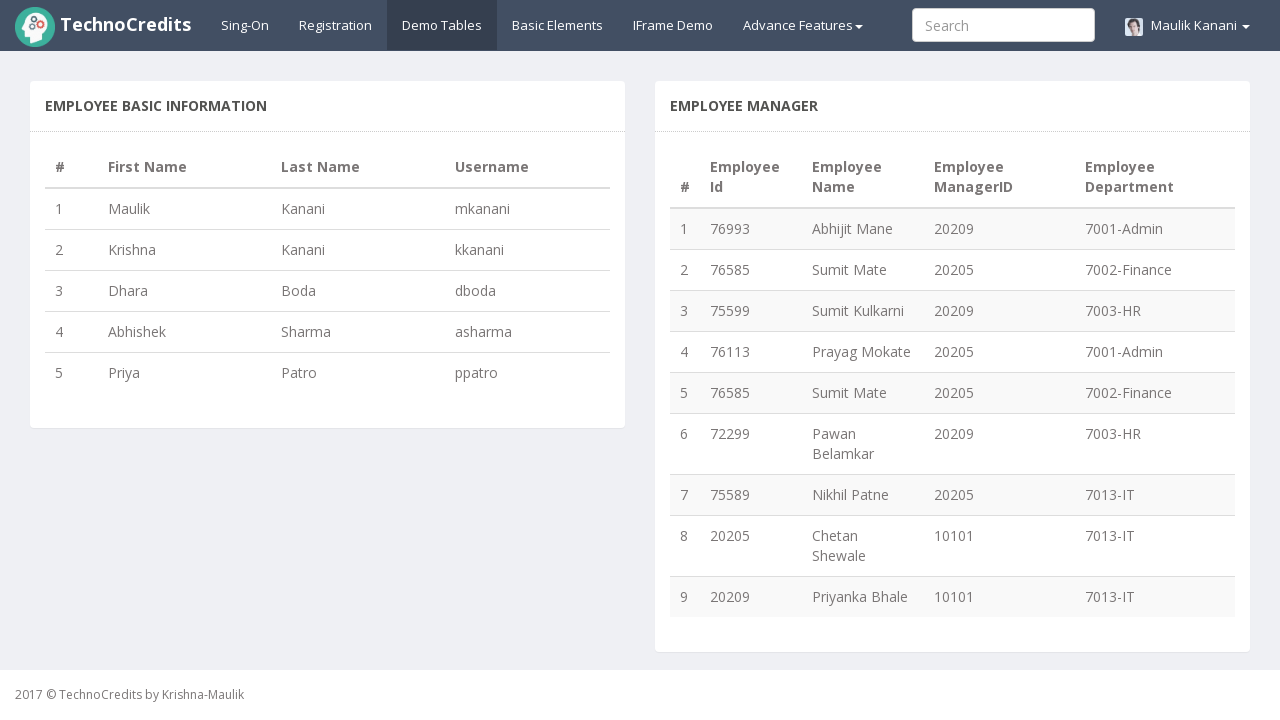

Retrieved last name from row 3: Boda
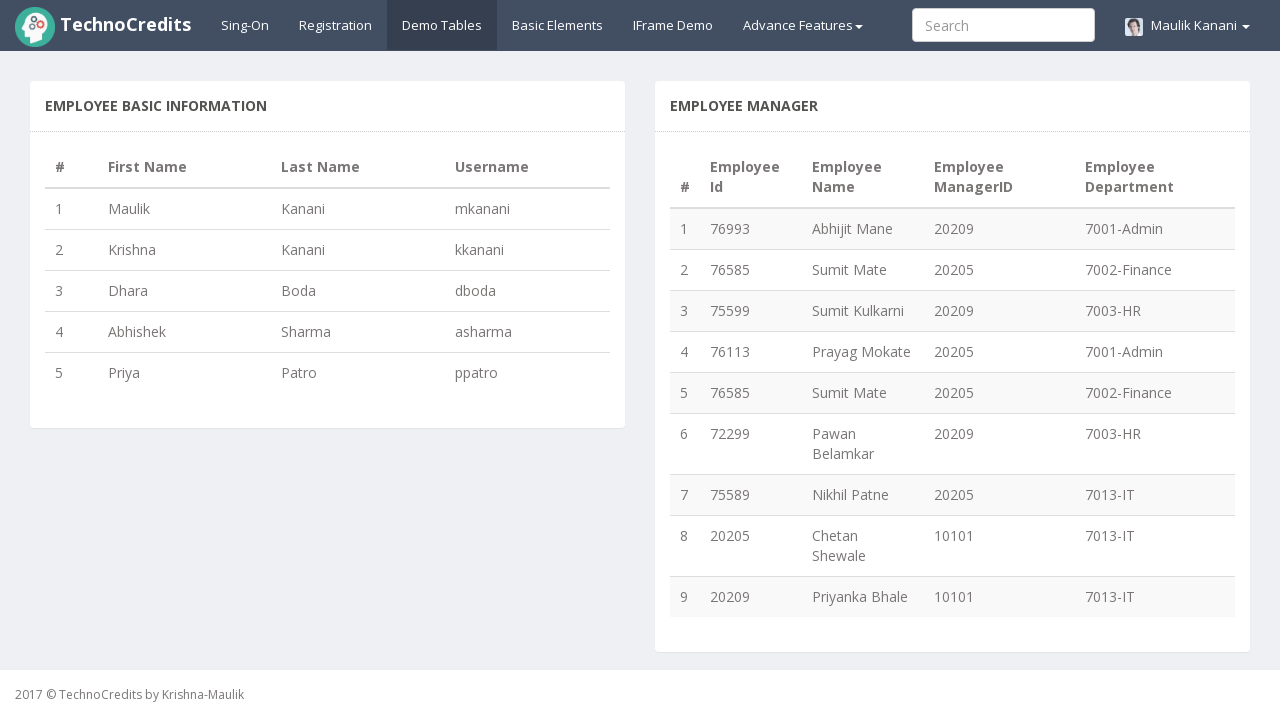

Generated username for row 3: dboda
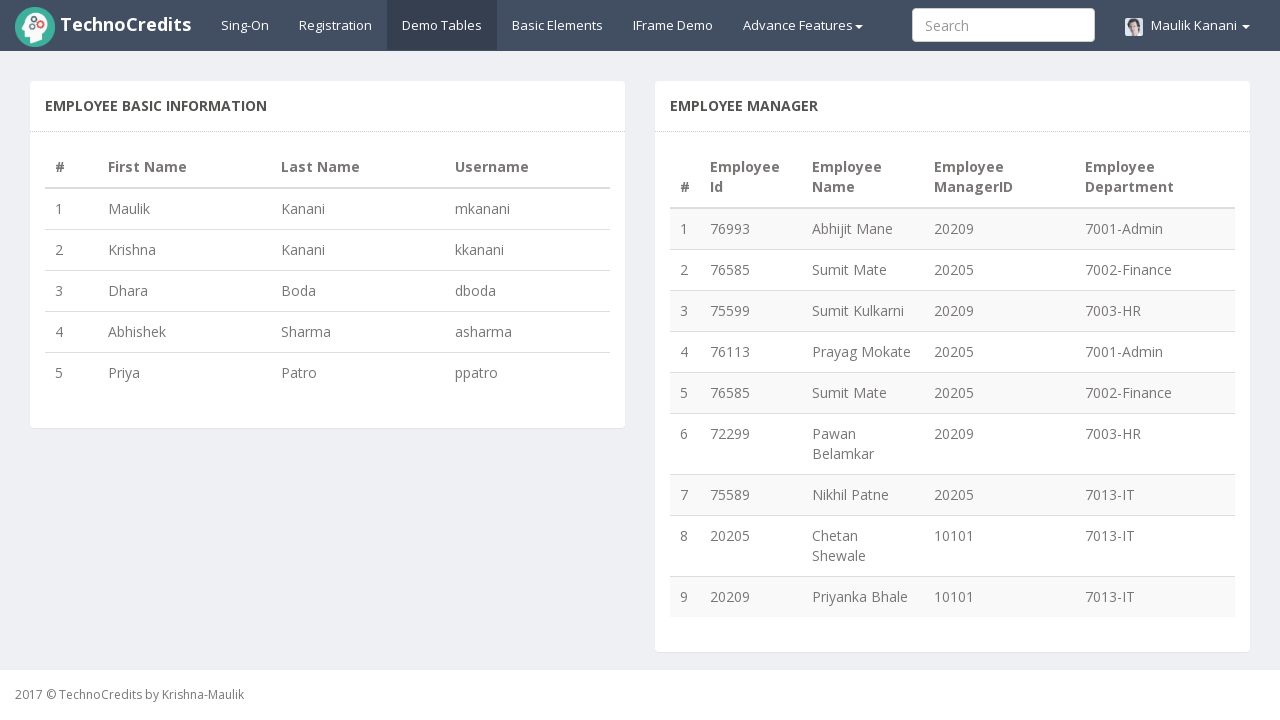

Retrieved first name from row 4: Abhishek
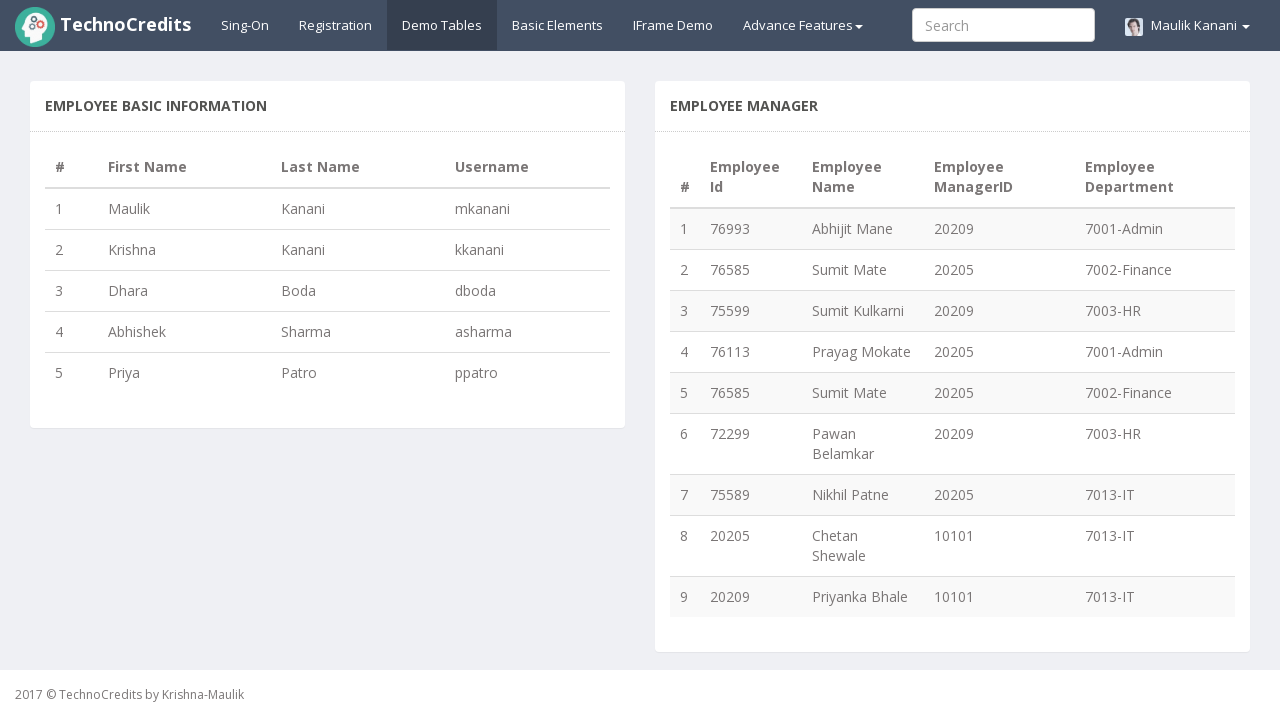

Retrieved last name from row 4: Sharma
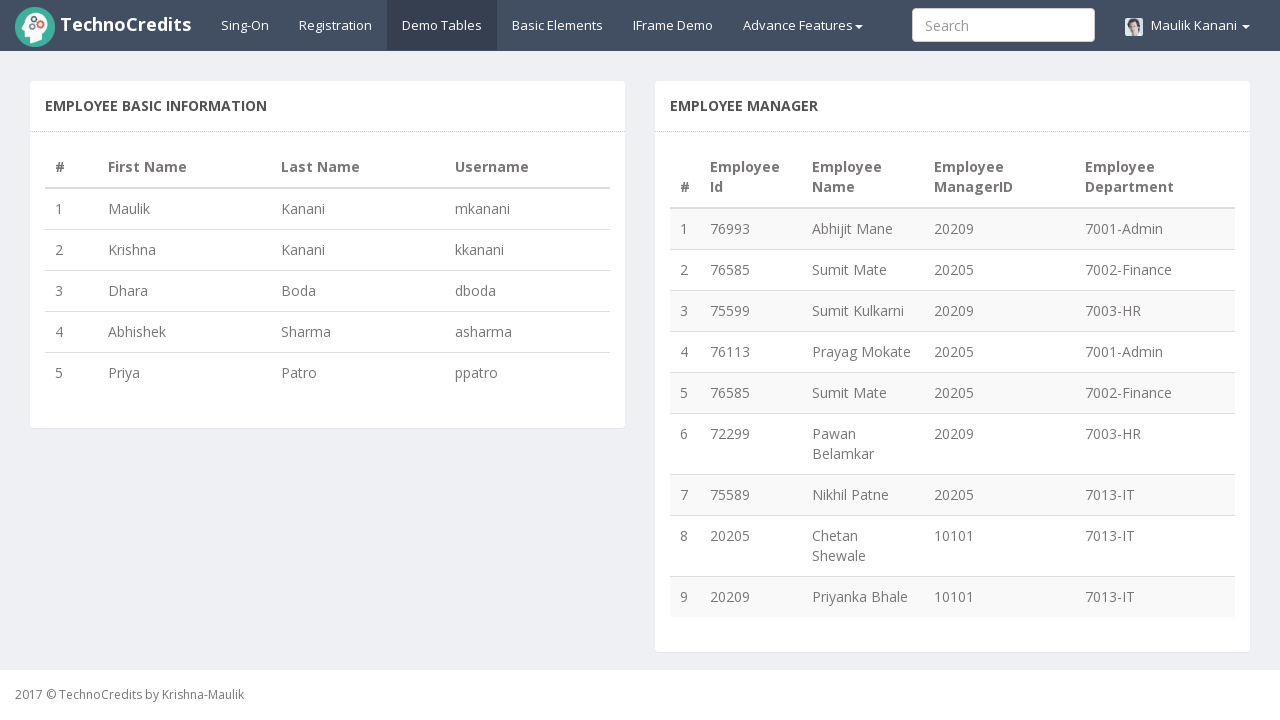

Generated username for row 4: asharma
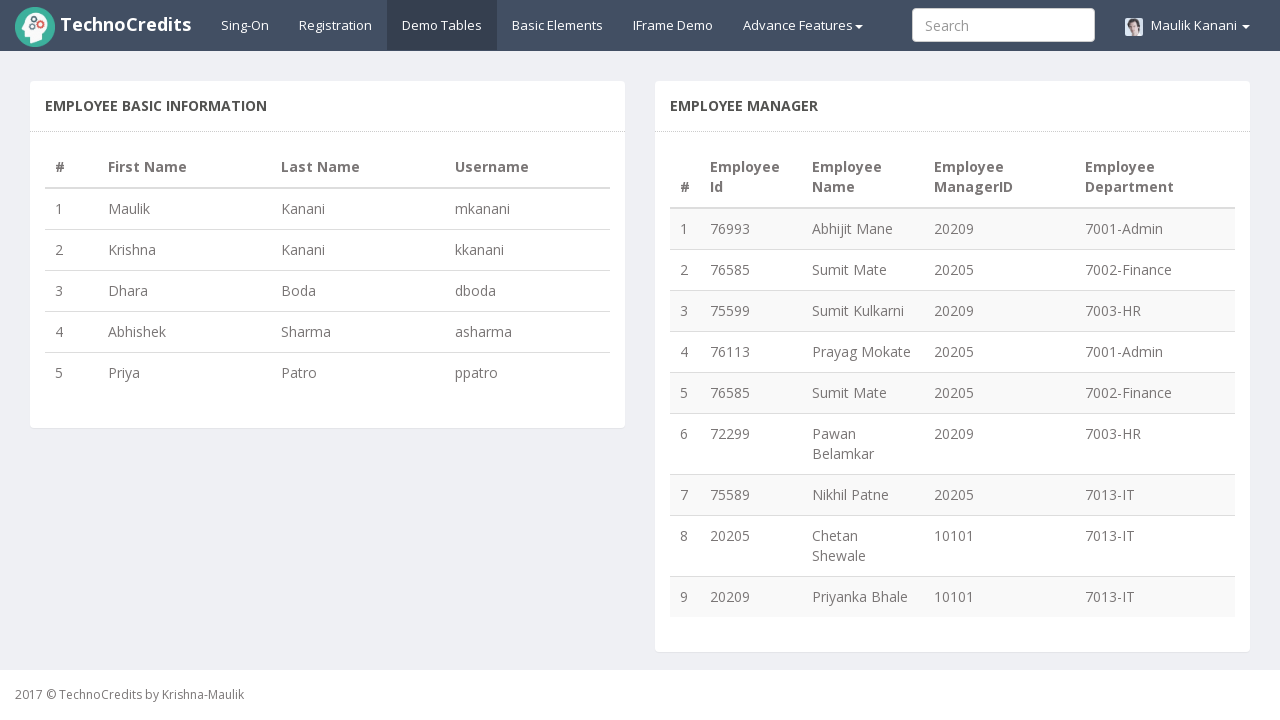

Retrieved first name from row 5: Priya
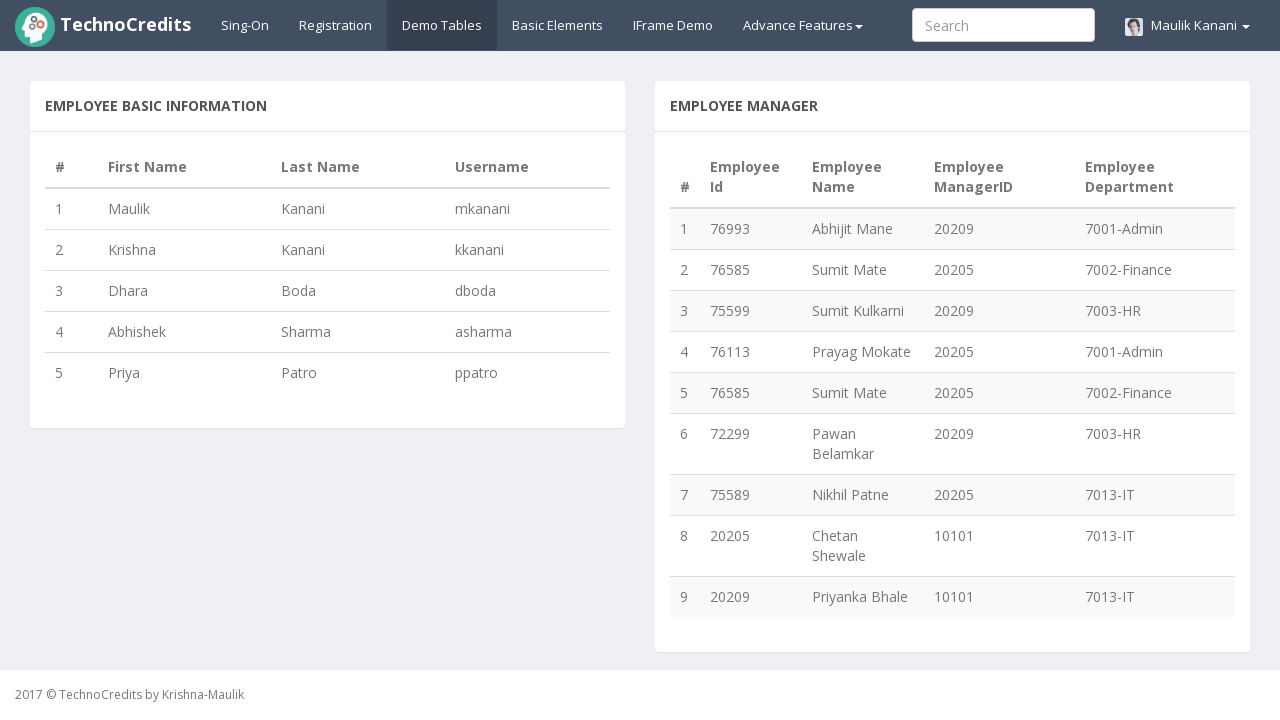

Retrieved last name from row 5: Patro
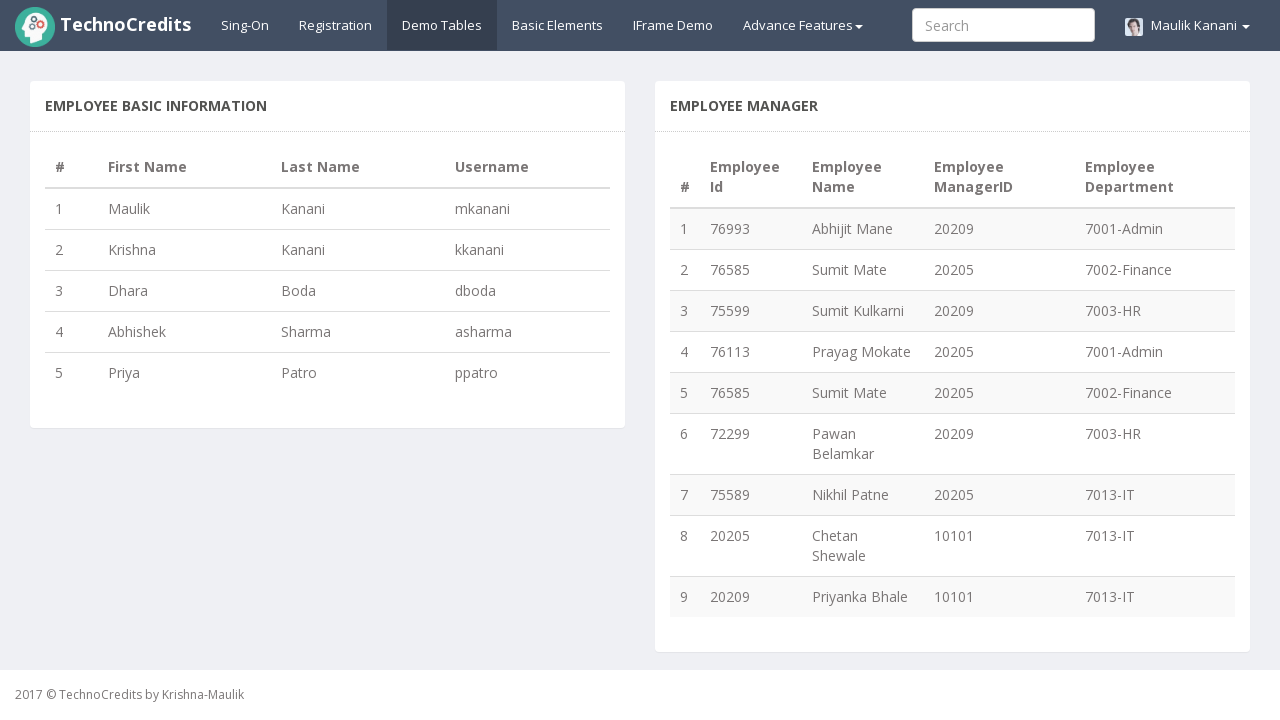

Generated username for row 5: ppatro
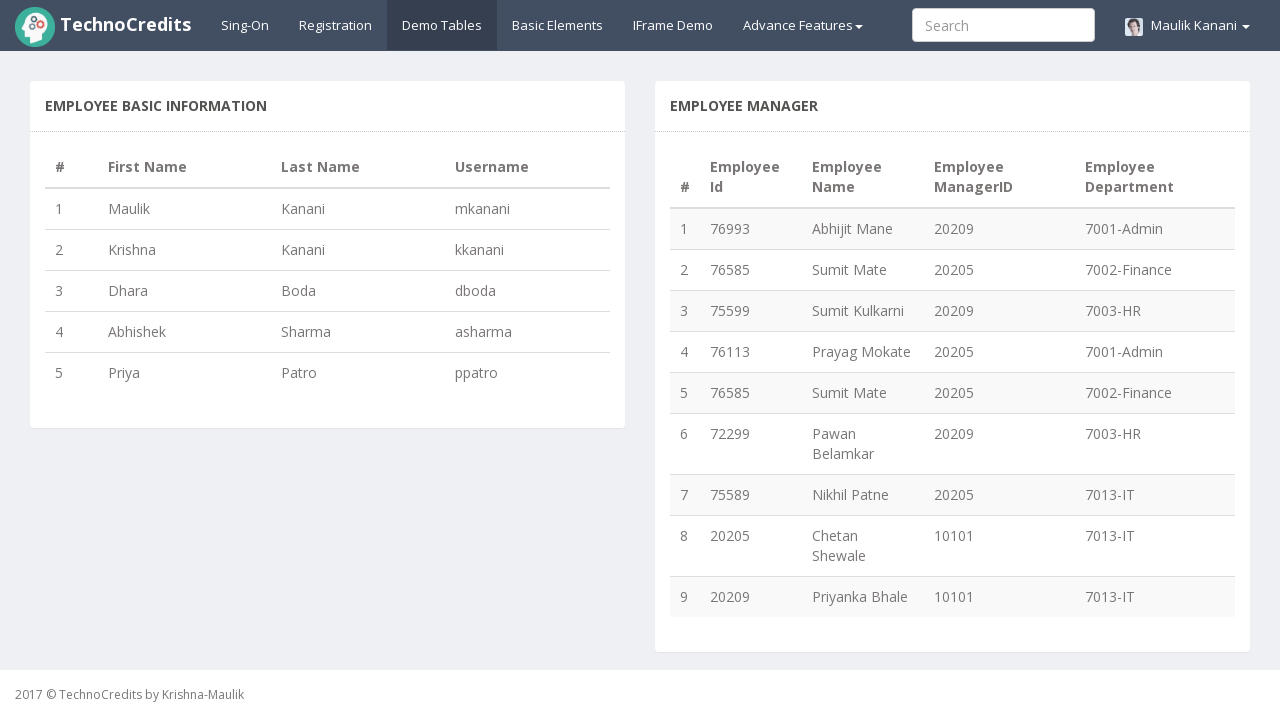

Retrieved actual username from row 1: mkanani
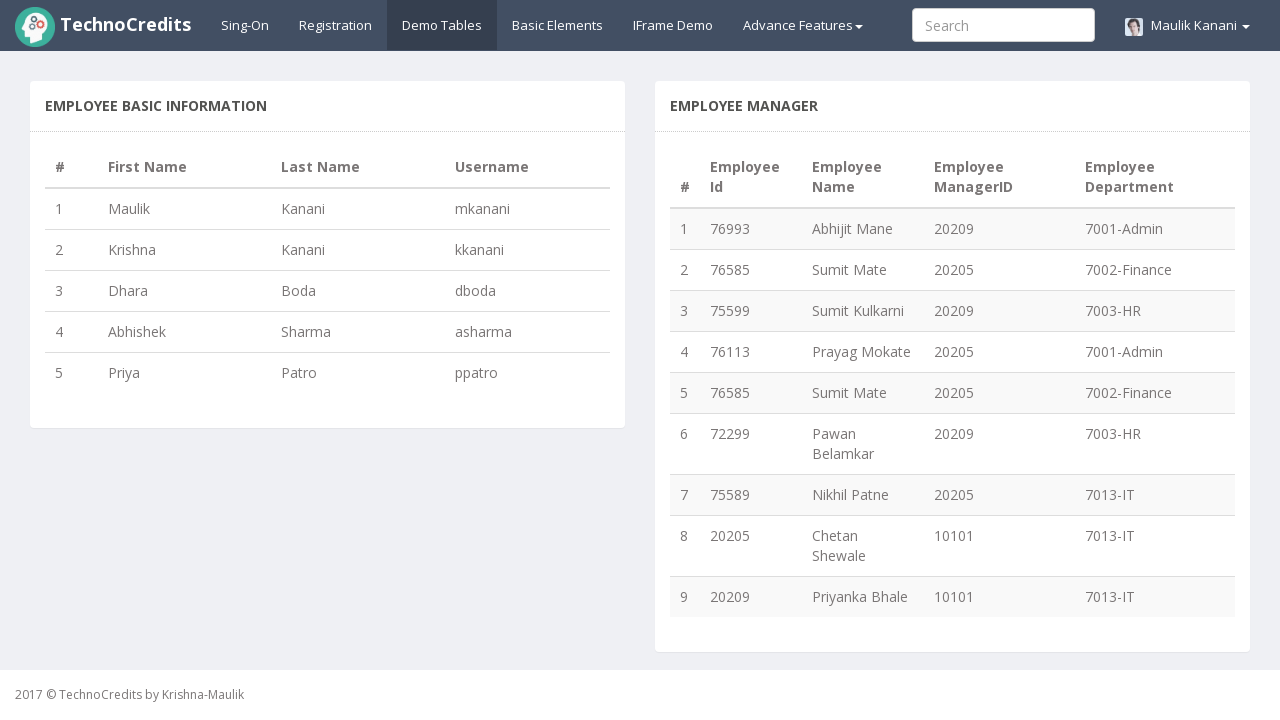

Retrieved actual username from row 2: kkanani
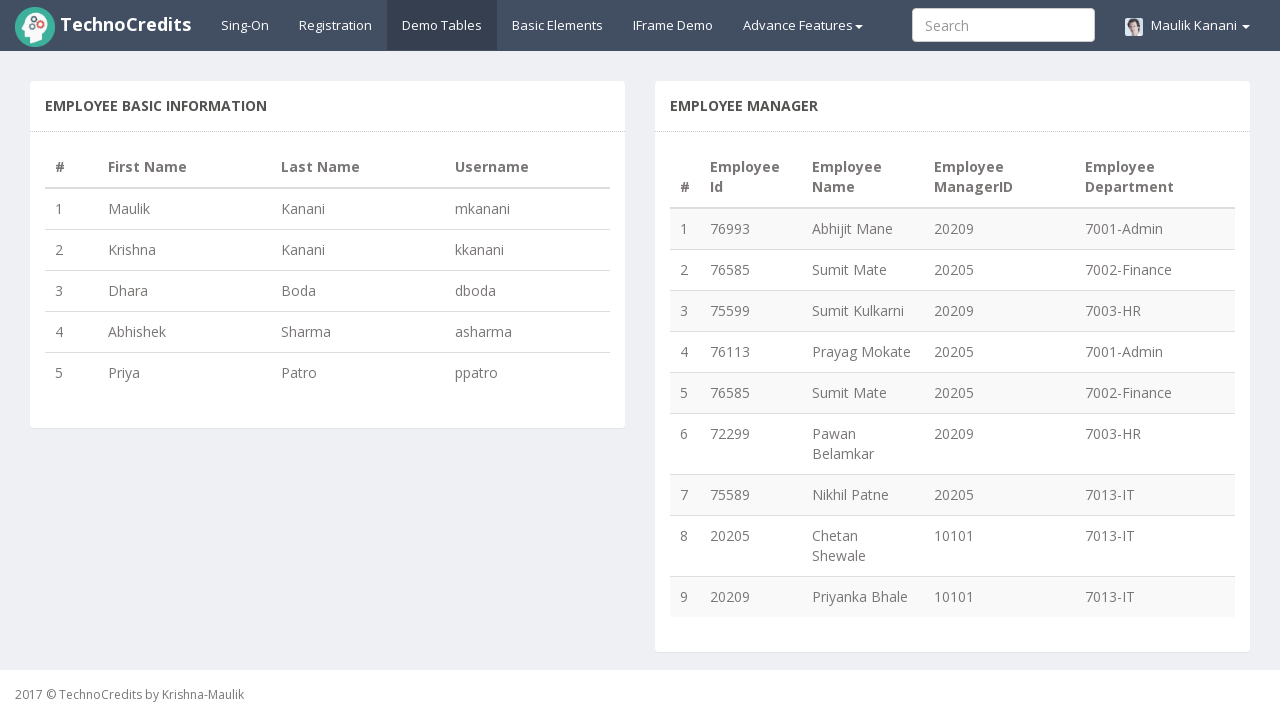

Retrieved actual username from row 3: dboda
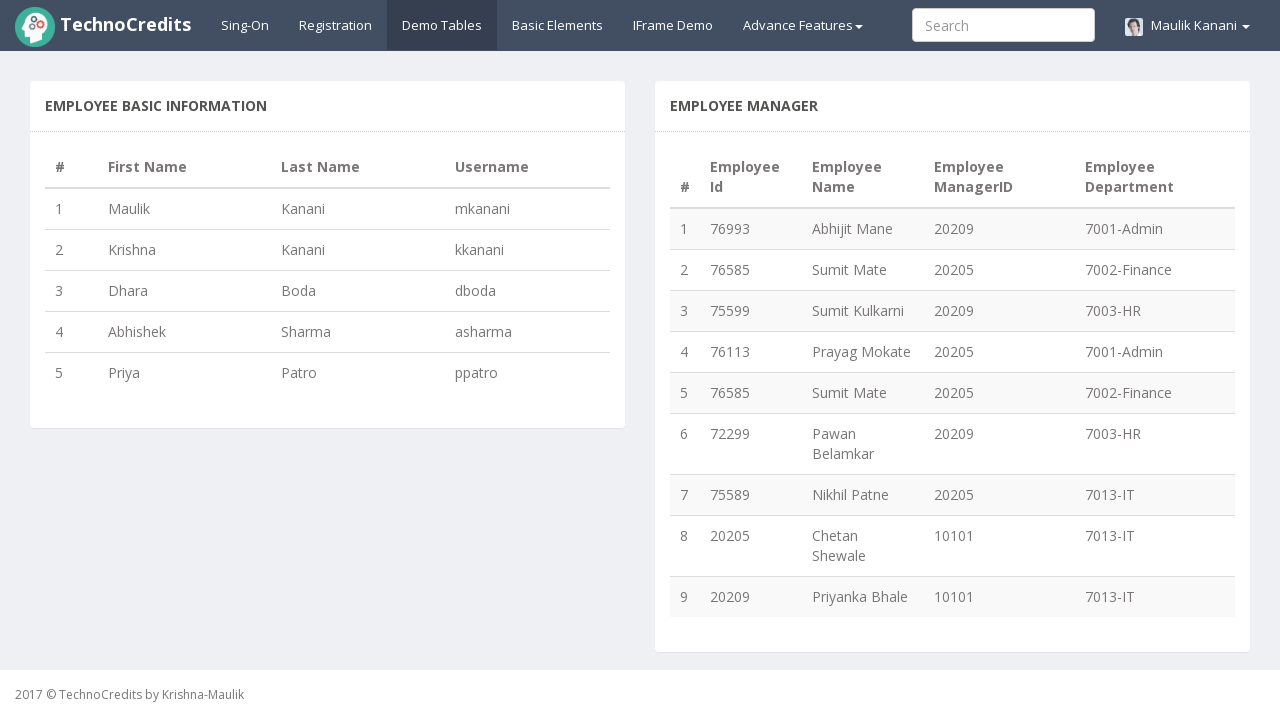

Retrieved actual username from row 4: asharma
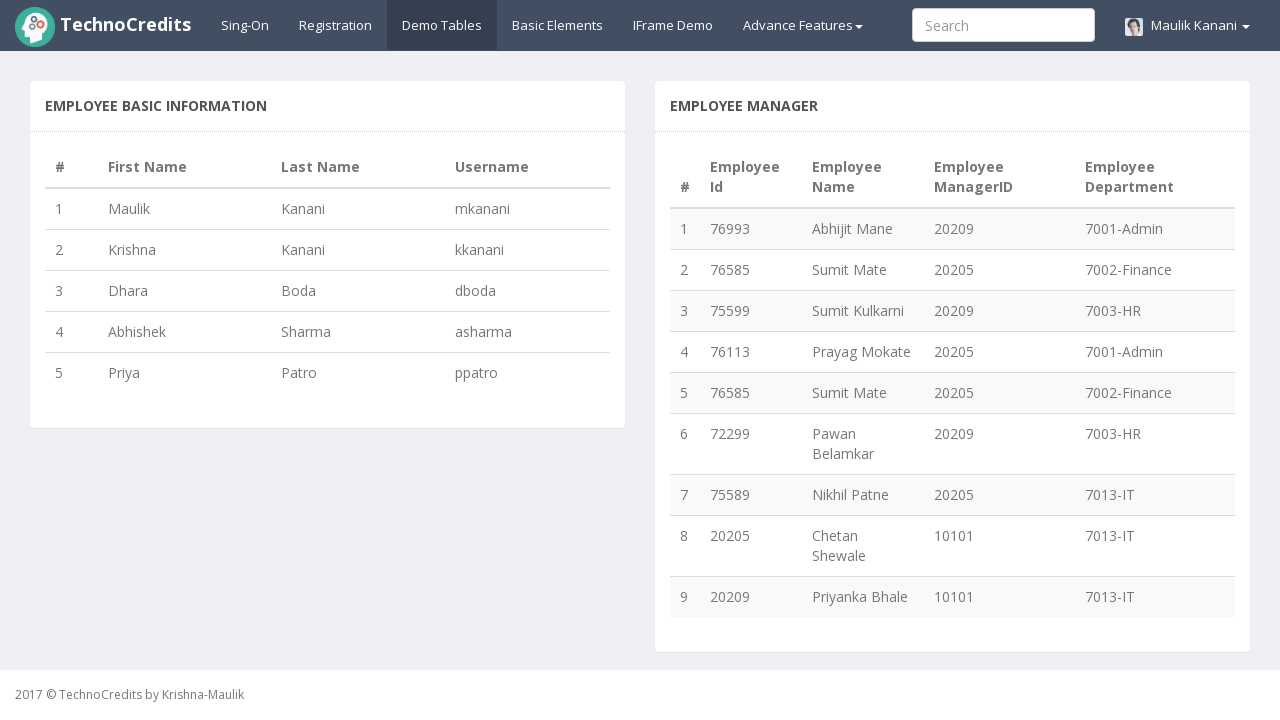

Retrieved actual username from row 5: ppatro
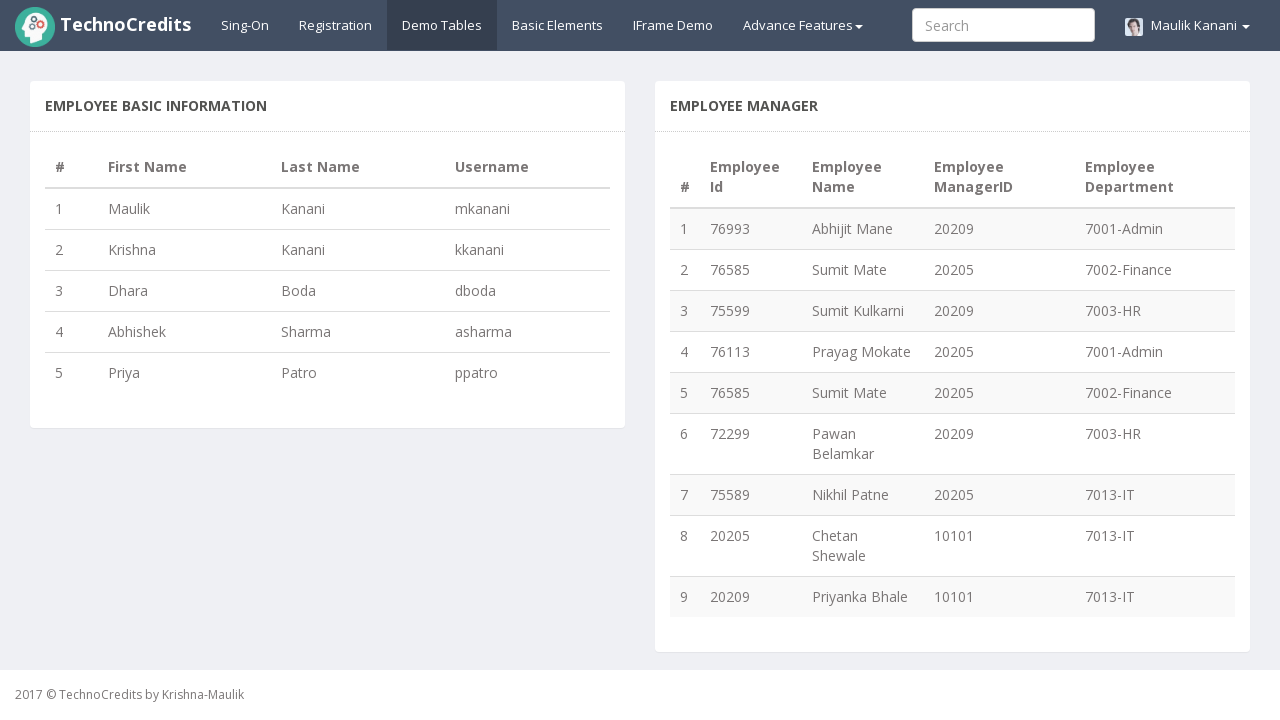

Comparison complete - Generated: ['mkanani', 'kkanani', 'dboda', 'asharma', 'ppatro'], Actual: ['mkanani', 'kkanani', 'dboda', 'asharma', 'ppatro']
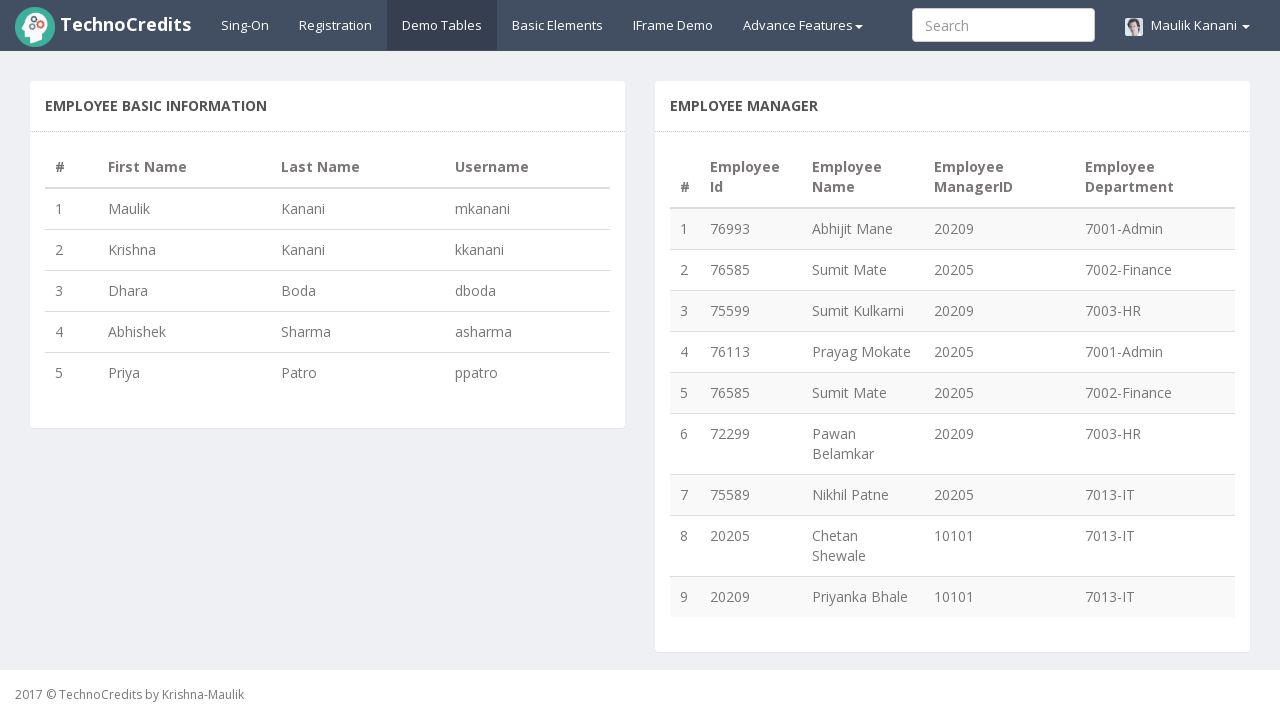

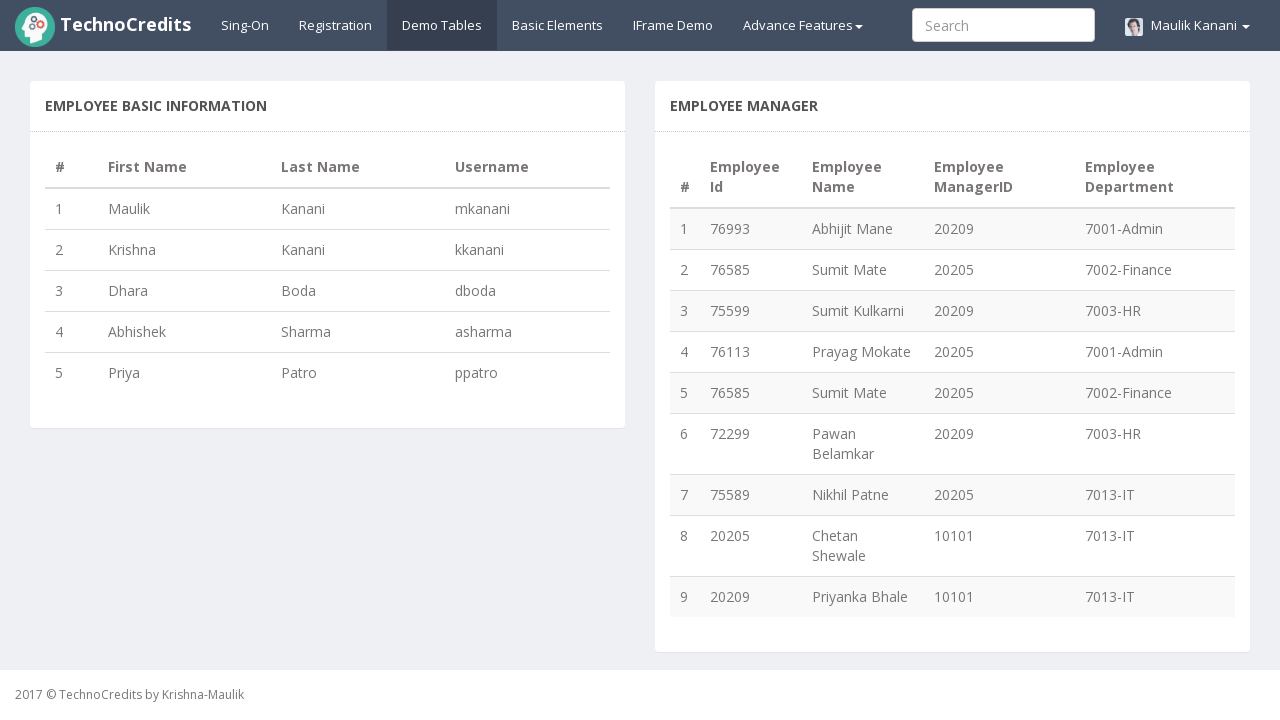